Verifies that the home page loads correctly by checking the page title matches "Automation Exercise"

Starting URL: https://automationexercise.com

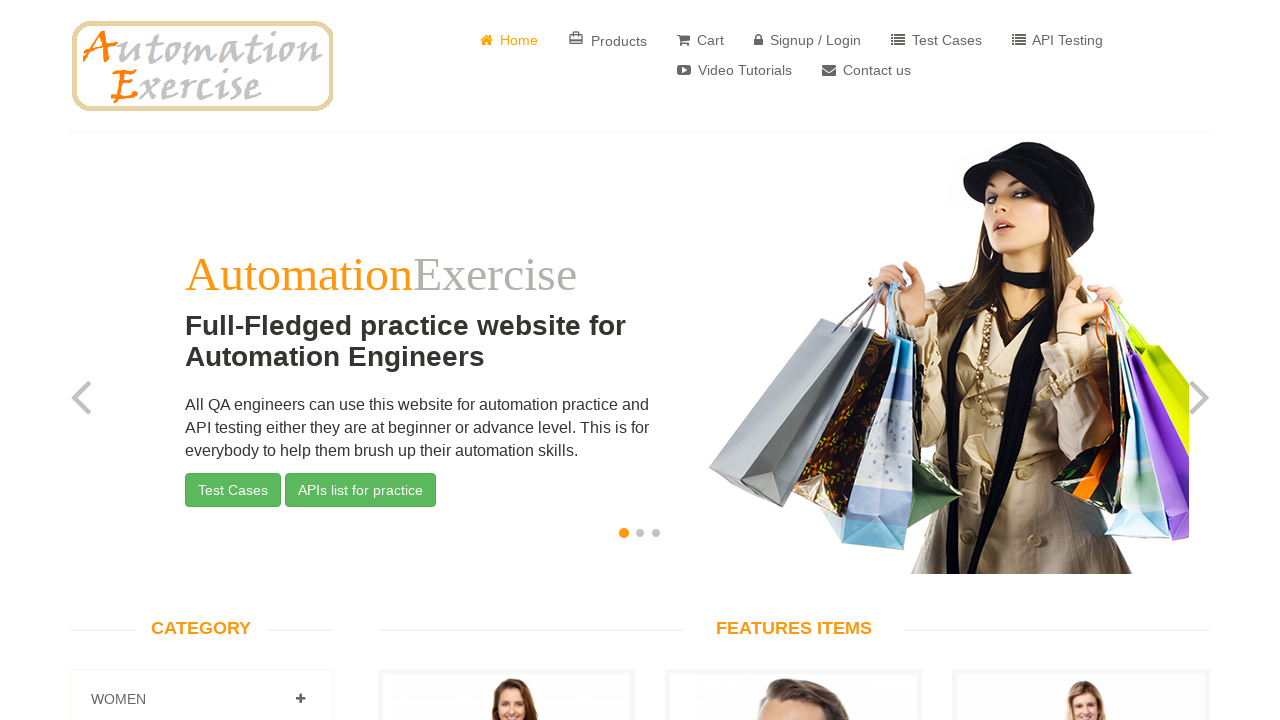

Navigated to https://automationexercise.com
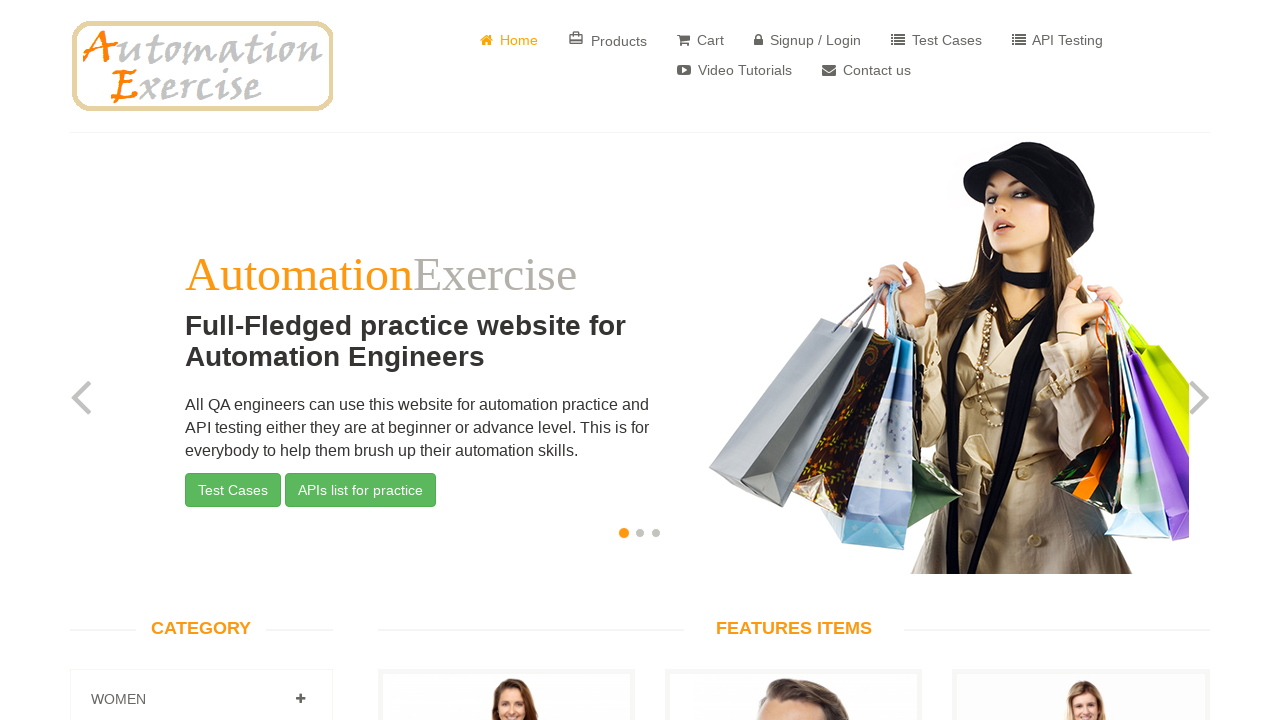

Verified page title matches 'Automation Exercise'
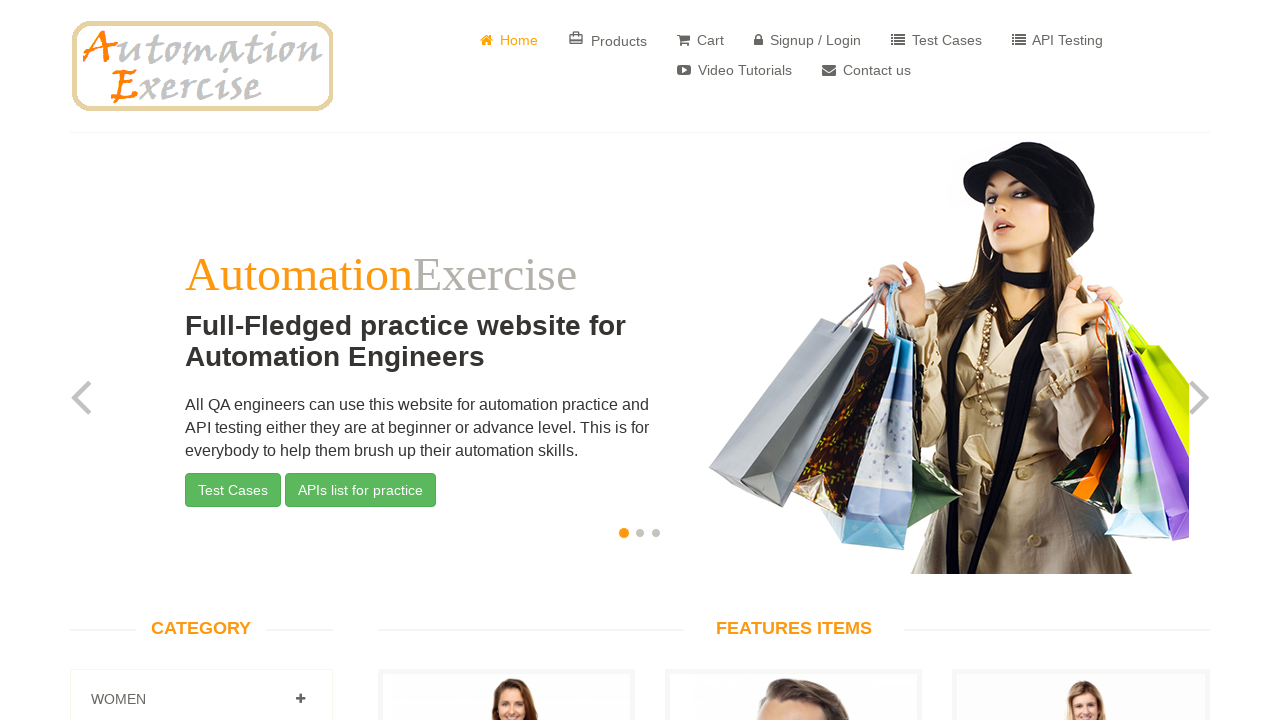

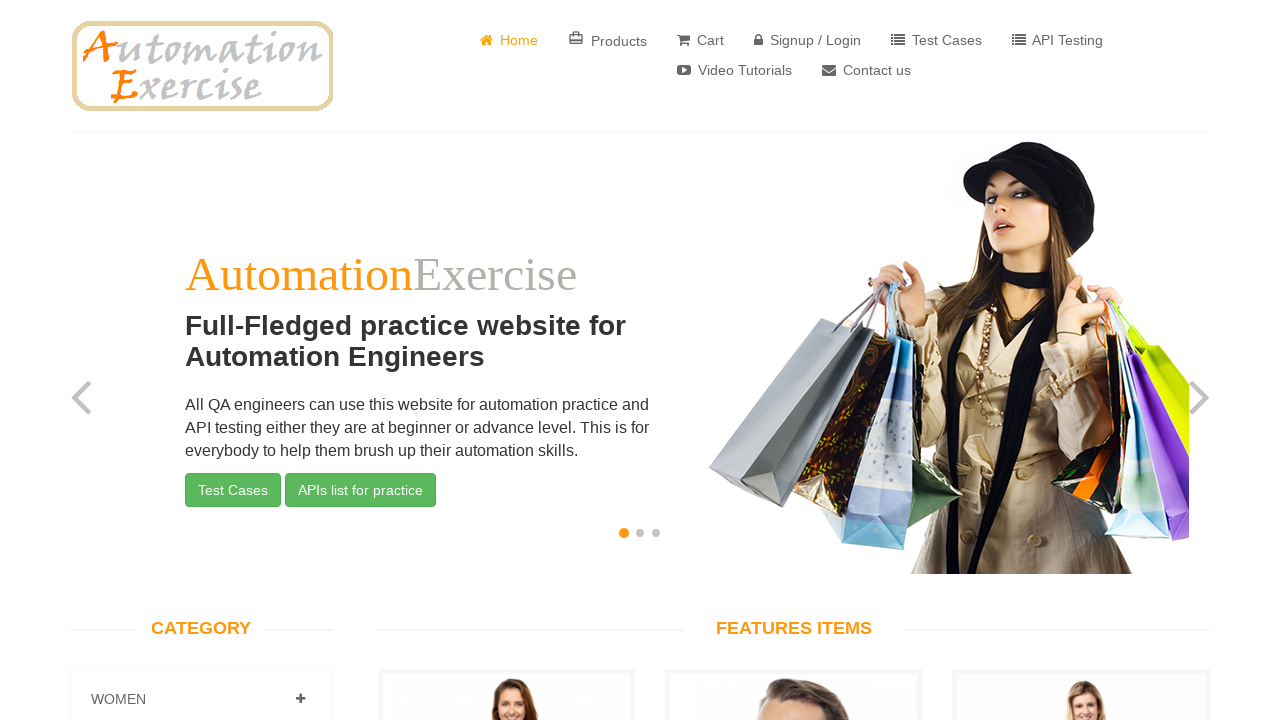